Tests staying on the current page by clicking a button, dismissing the confirmation dialog, and verifying the resulting message text.

Starting URL: https://kristinek.github.io/site/examples/alerts_popups

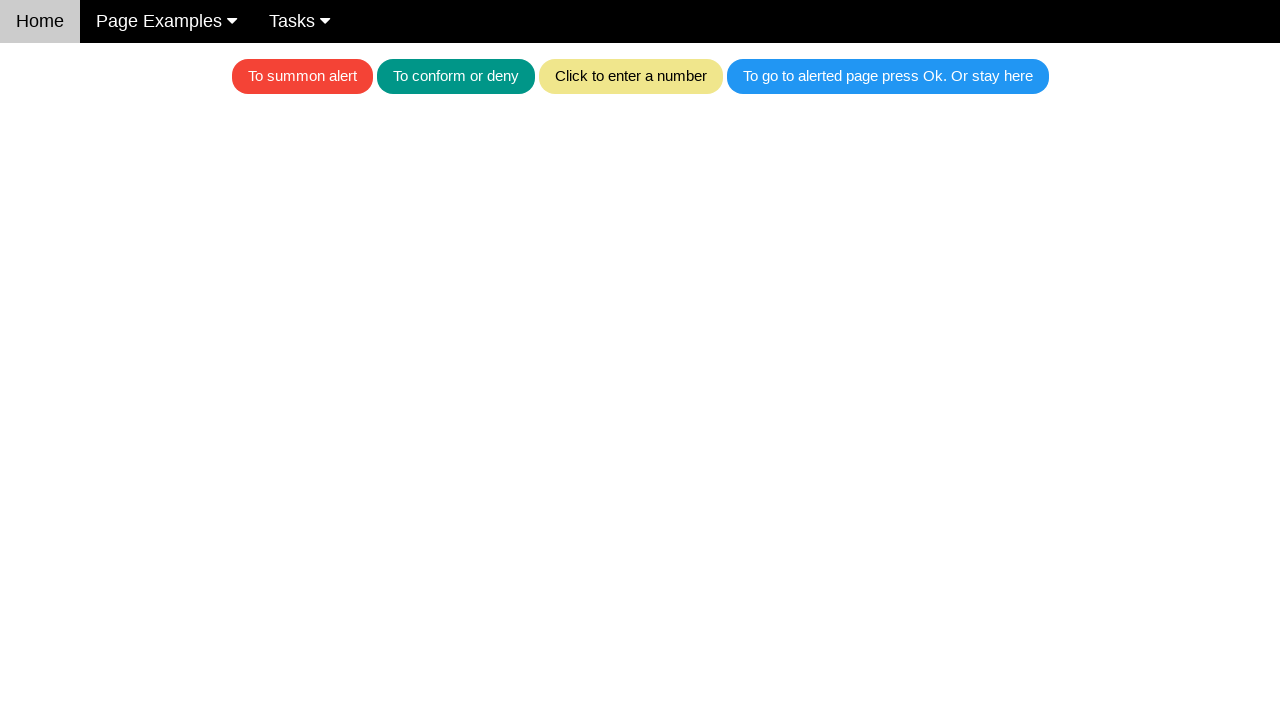

Set up dialog handler to dismiss confirmation dialog
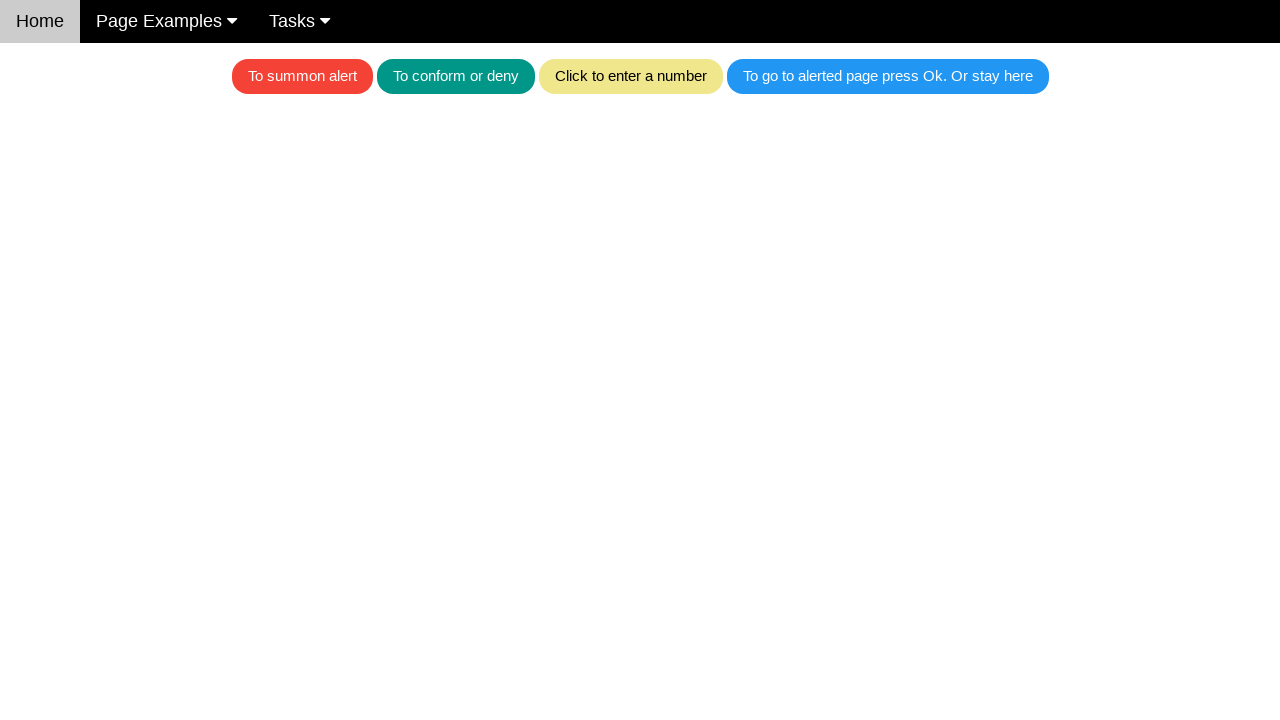

Clicked blue button to trigger confirmation dialog at (888, 76) on .w3-blue
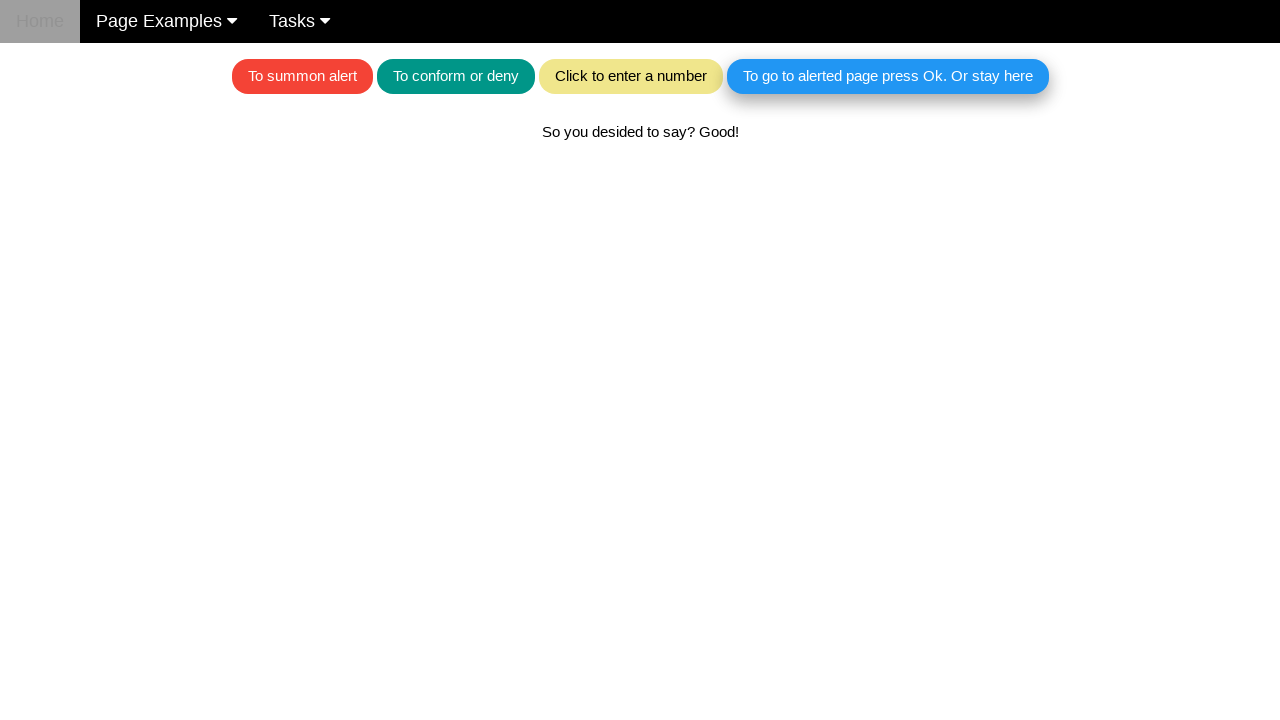

Waited for dialog to be dismissed
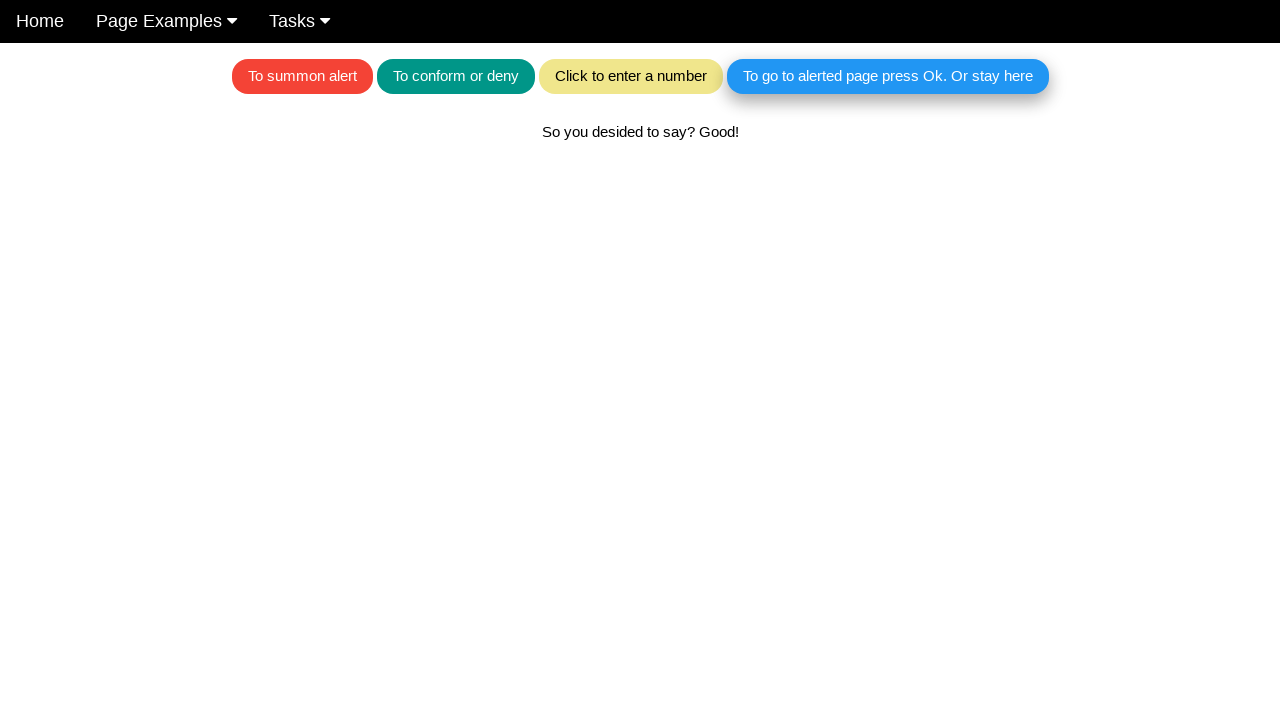

Waited for text element to be visible
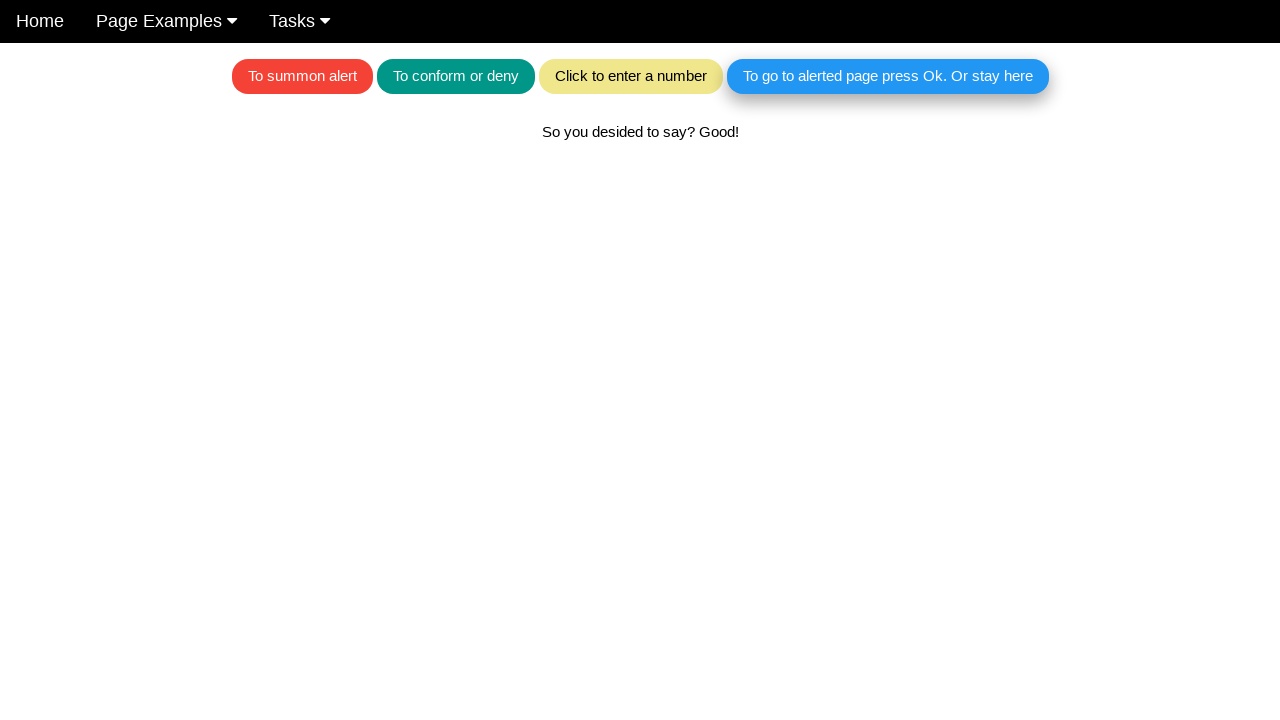

Verified text content matches expected message after dismissing dialog
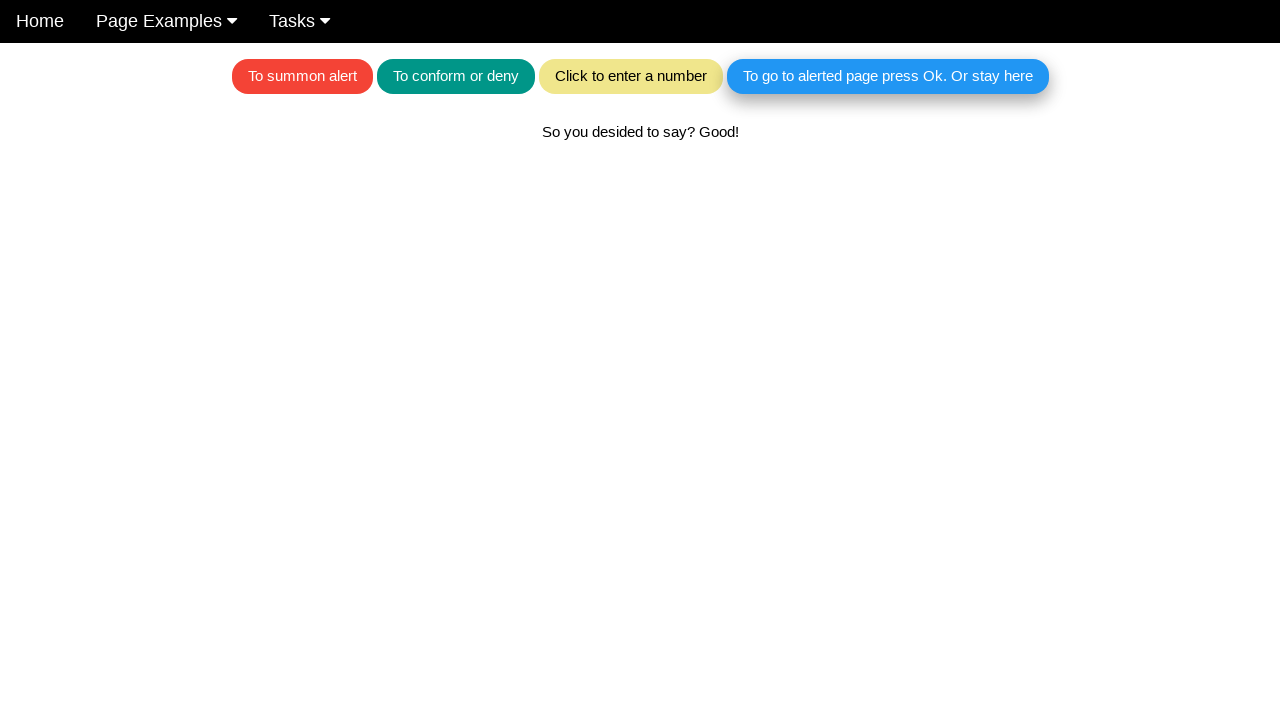

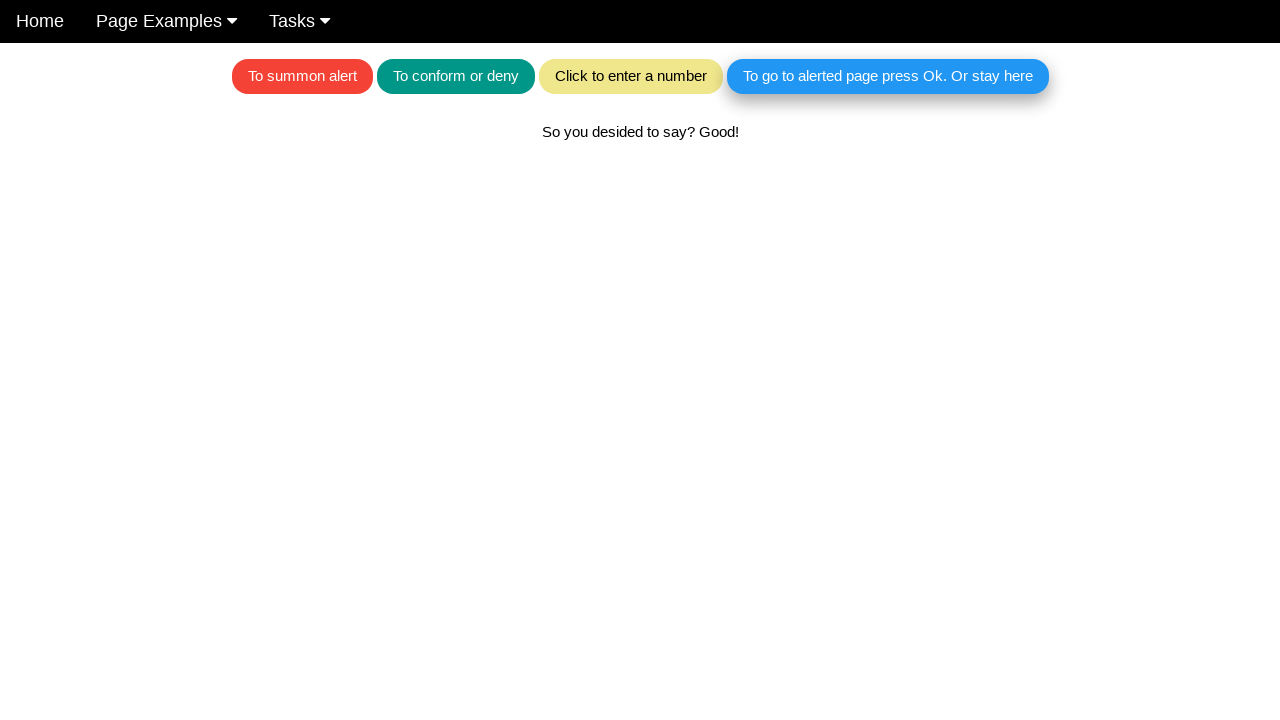